Tests that the Clear completed button displays correct text after marking an item complete

Starting URL: https://demo.playwright.dev/todomvc

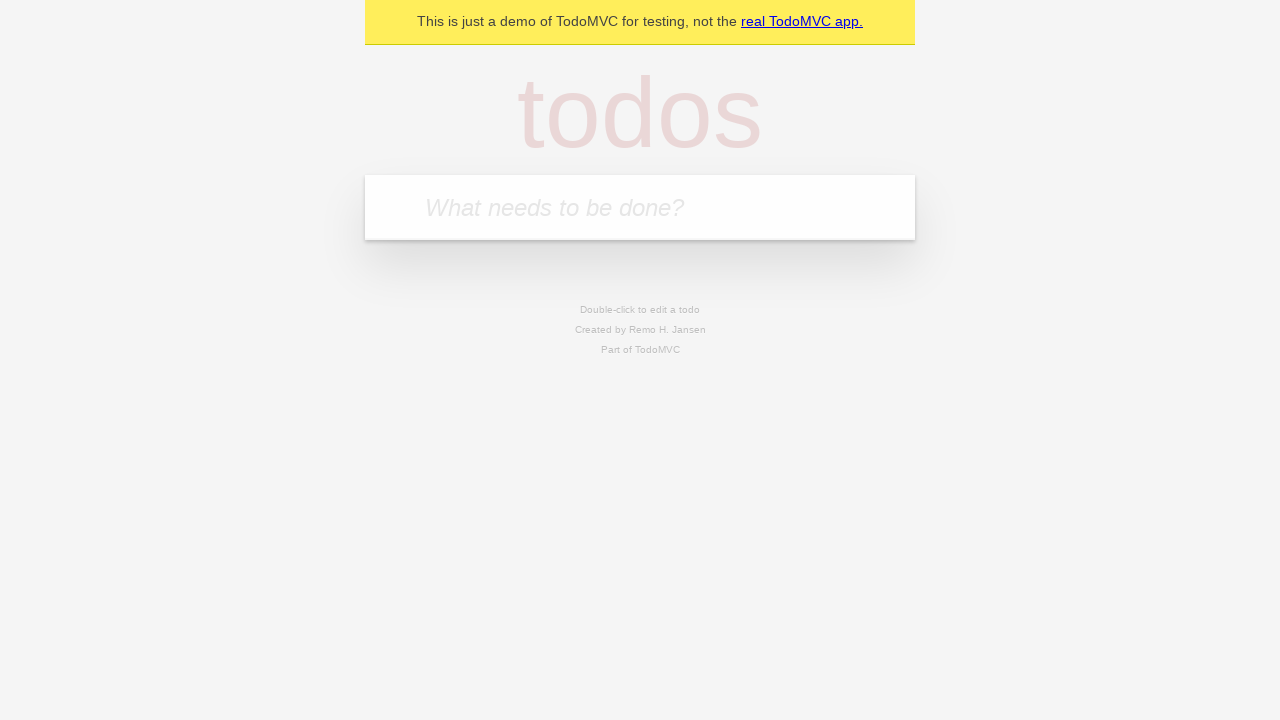

Navigated to TodoMVC demo application
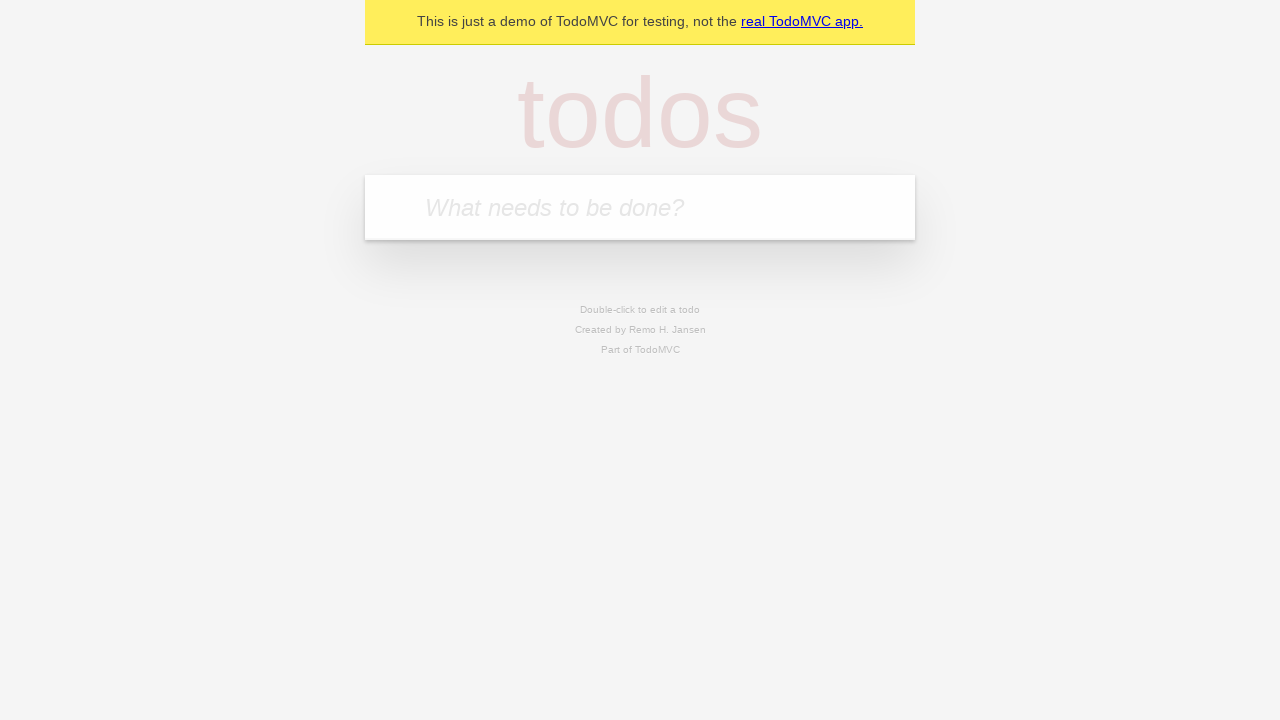

Located the new todo input field
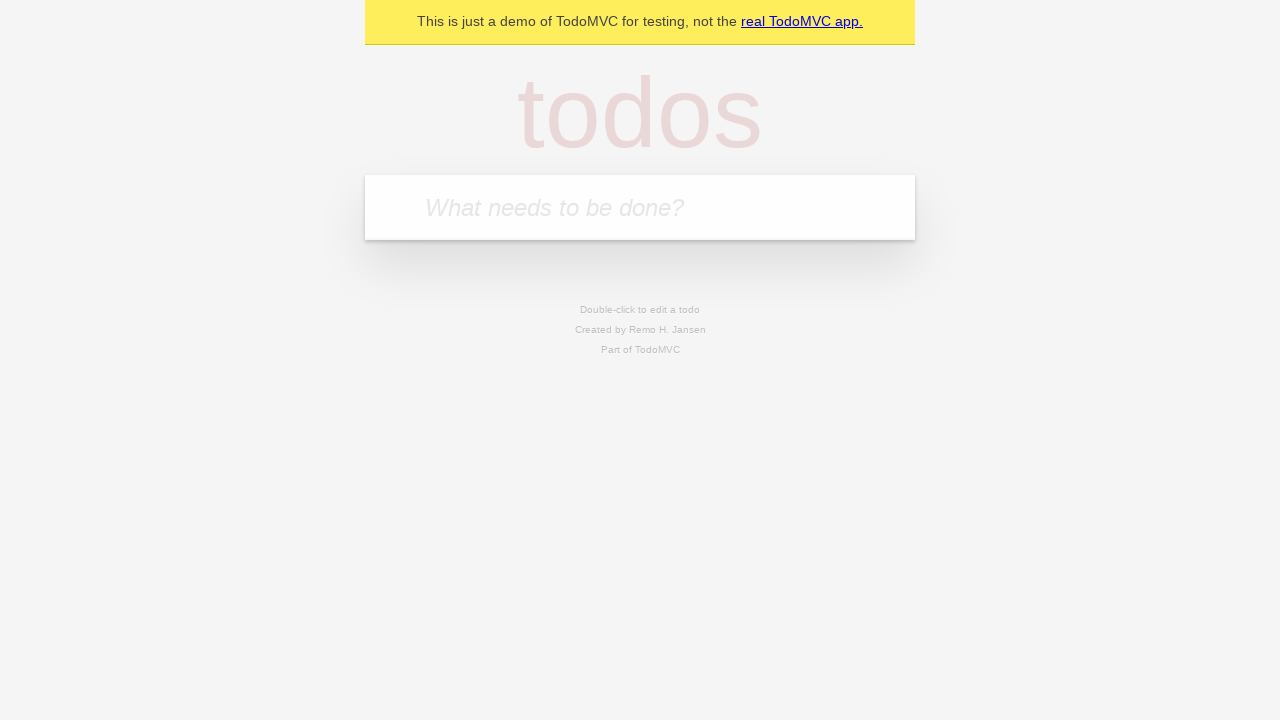

Filled todo input with 'buy some cheese' on internal:attr=[placeholder="What needs to be done?"i]
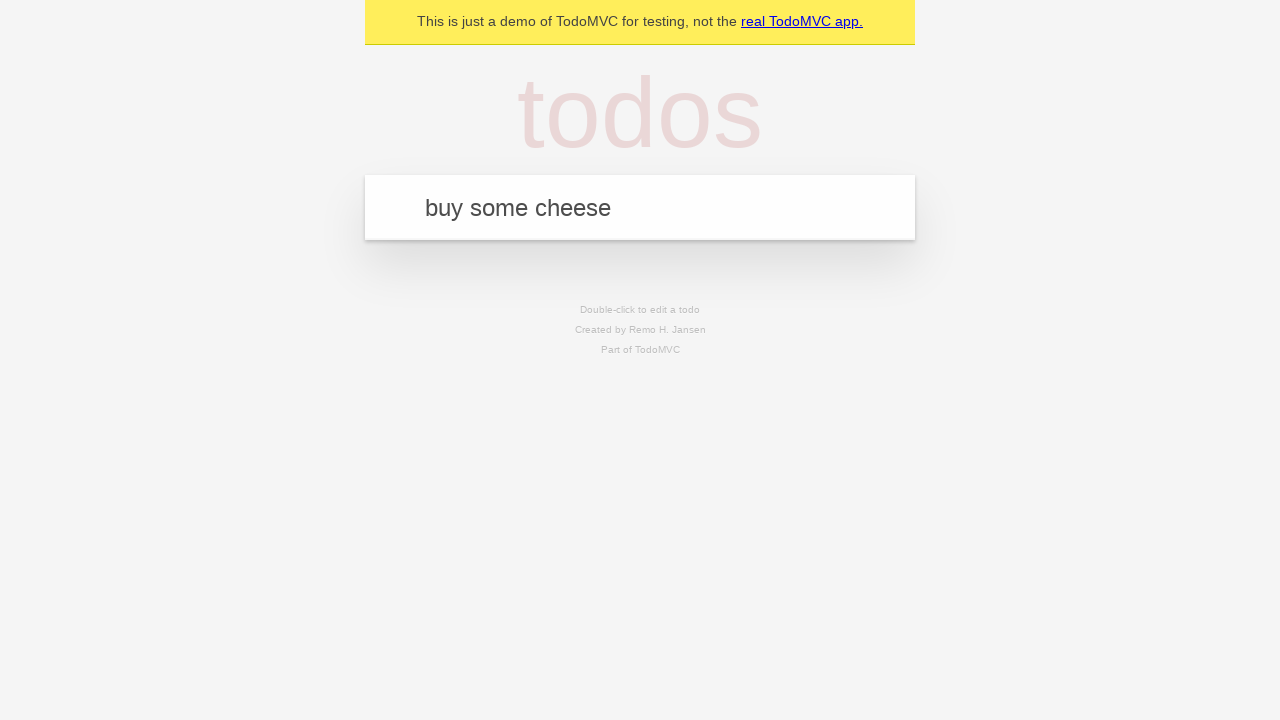

Pressed Enter to add todo 'buy some cheese' on internal:attr=[placeholder="What needs to be done?"i]
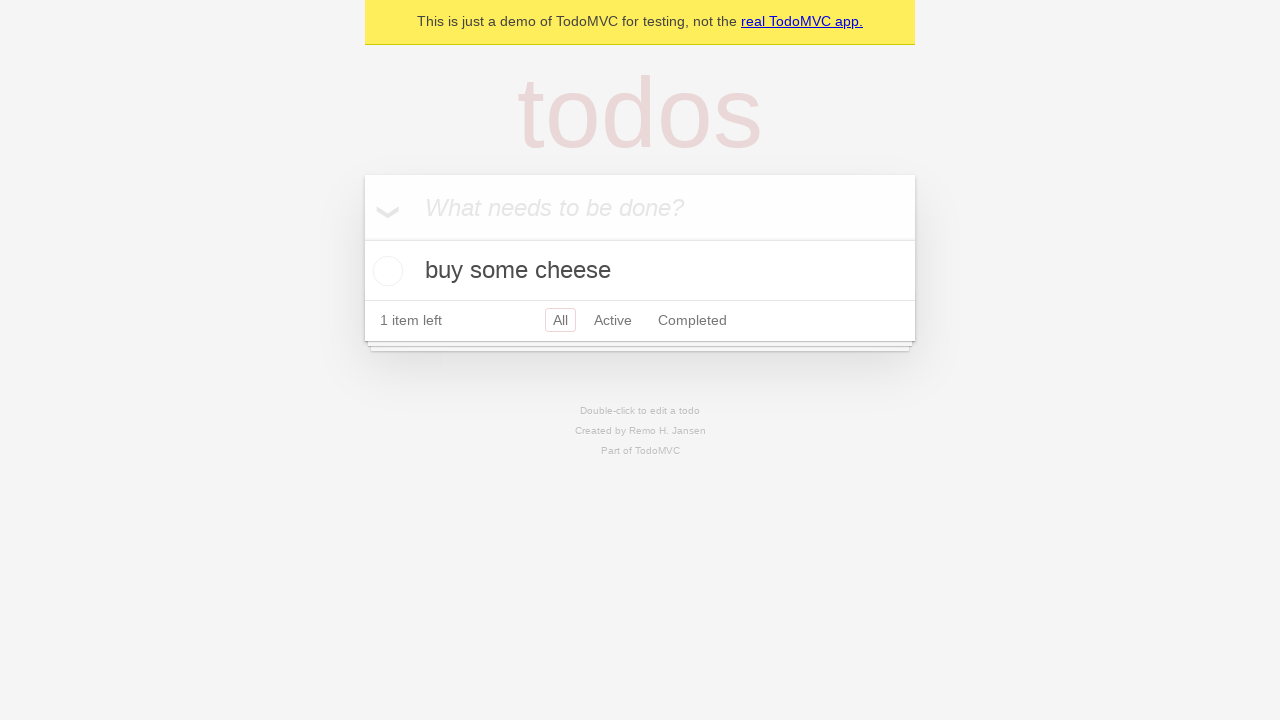

Filled todo input with 'feed the cat' on internal:attr=[placeholder="What needs to be done?"i]
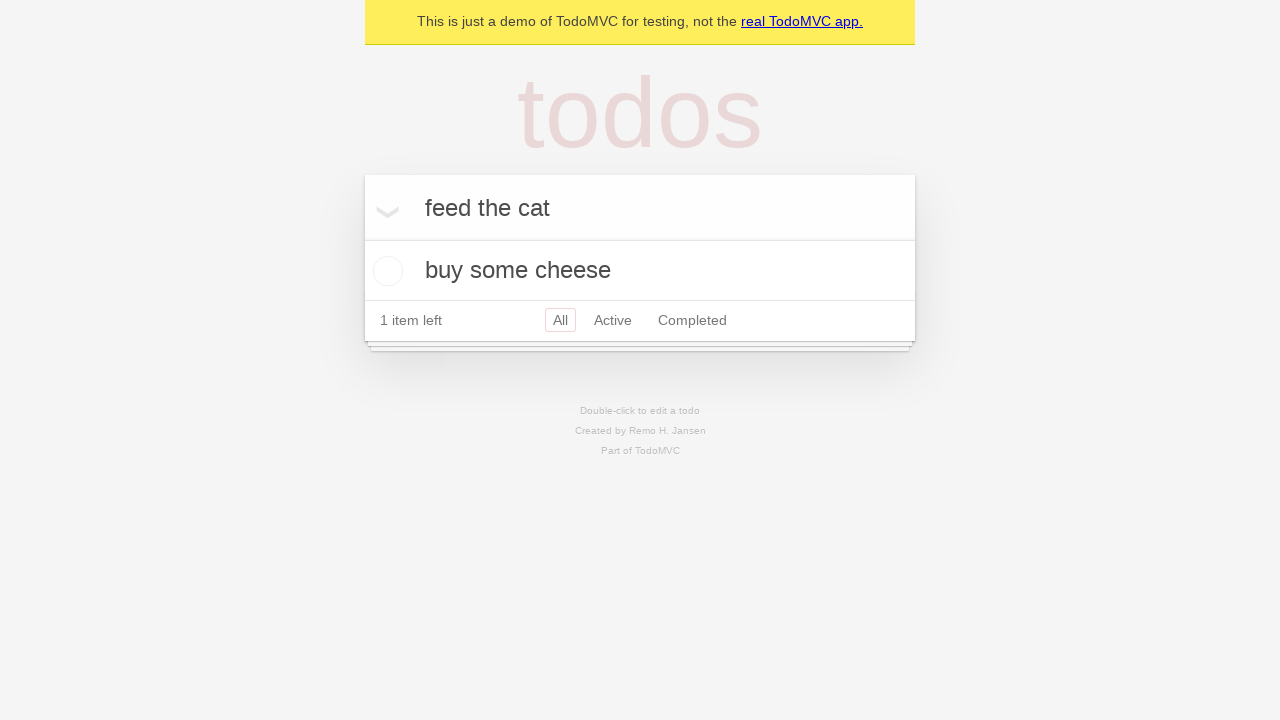

Pressed Enter to add todo 'feed the cat' on internal:attr=[placeholder="What needs to be done?"i]
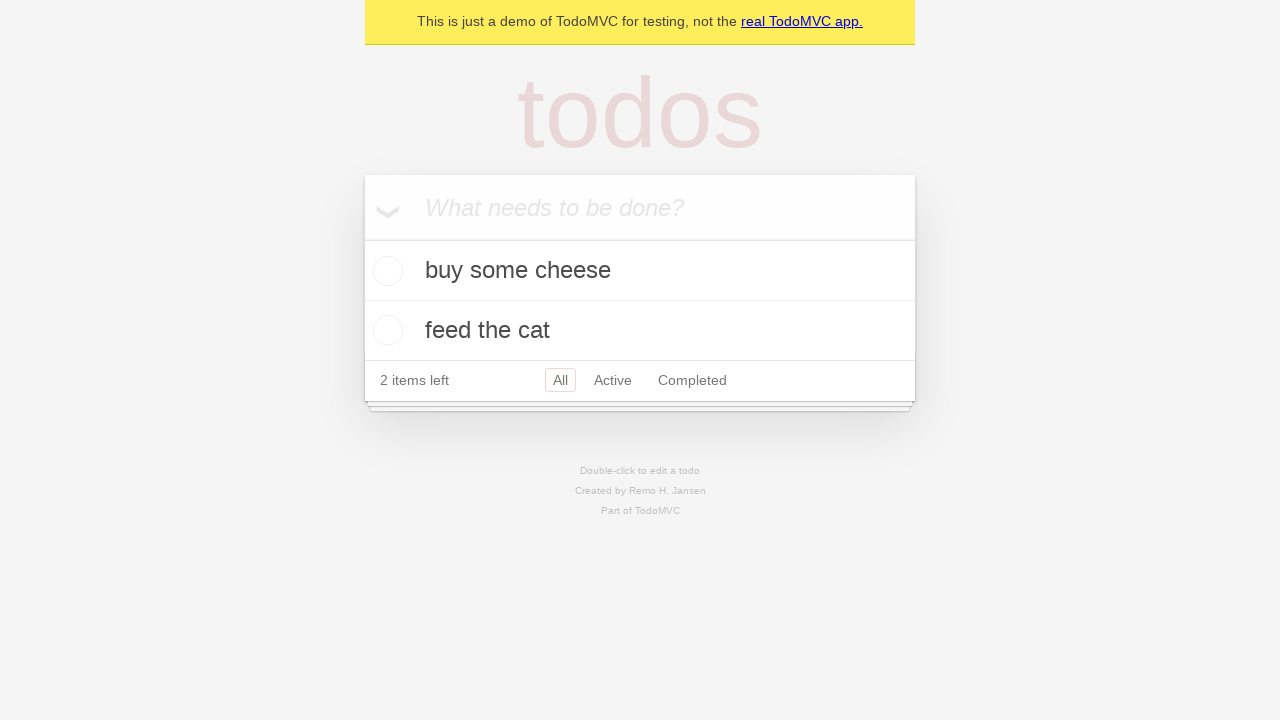

Filled todo input with 'book a doctors appointment' on internal:attr=[placeholder="What needs to be done?"i]
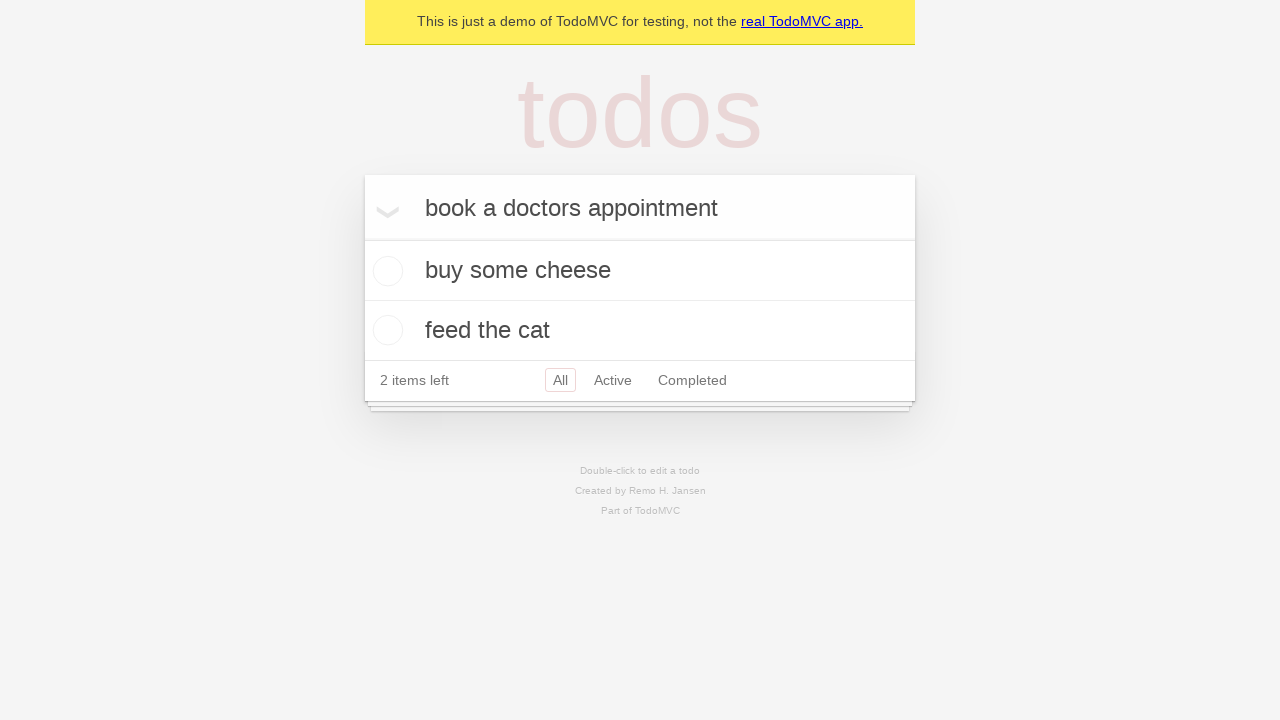

Pressed Enter to add todo 'book a doctors appointment' on internal:attr=[placeholder="What needs to be done?"i]
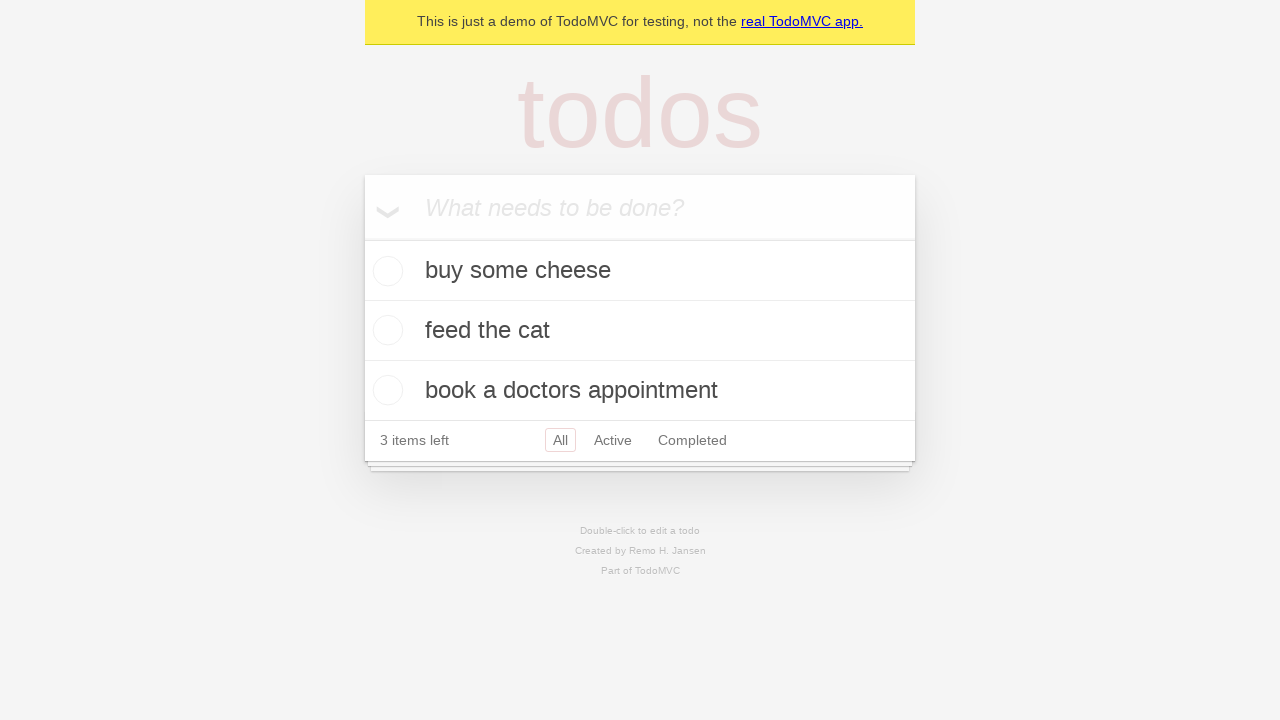

Marked first todo as complete at (385, 271) on .todo-list li .toggle >> nth=0
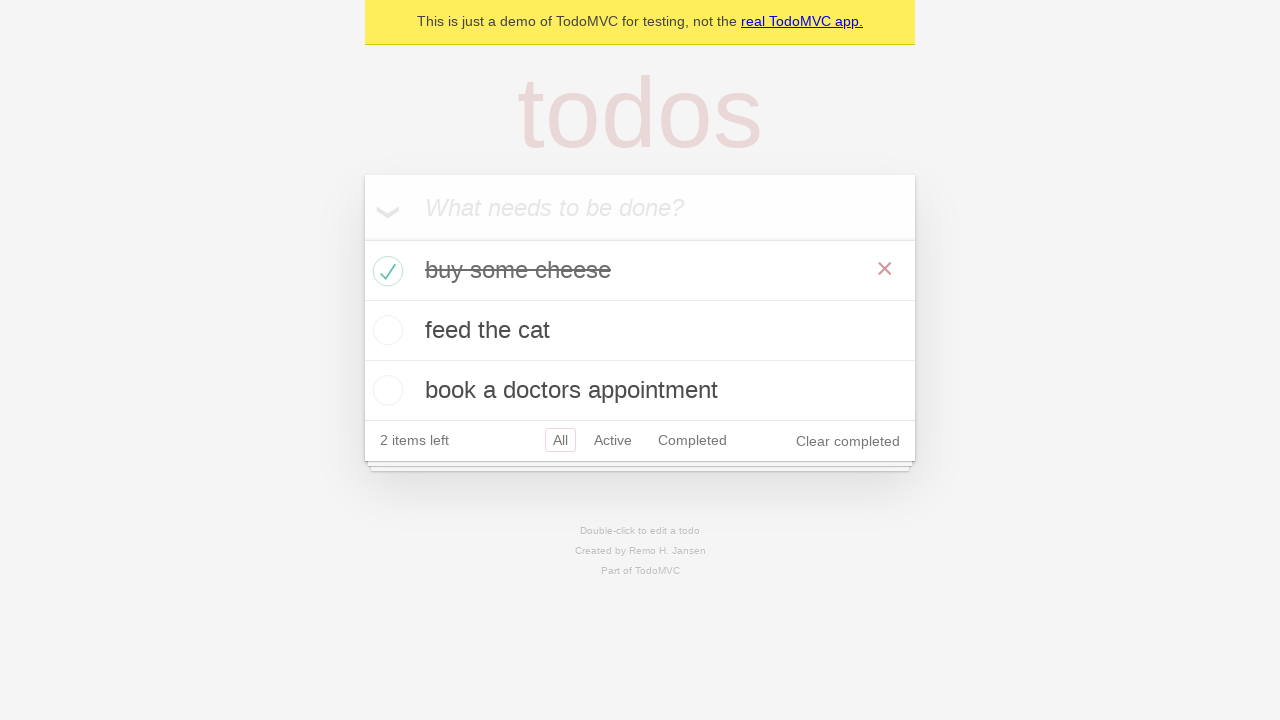

Clear completed button is now visible
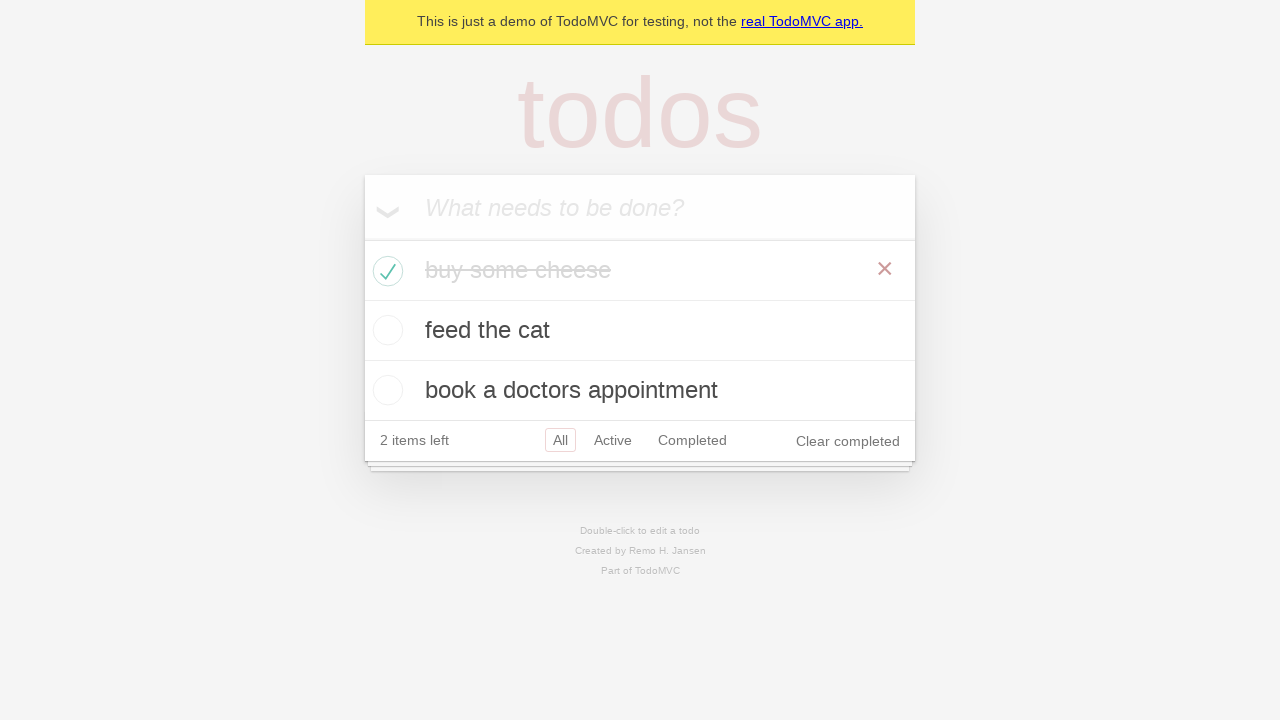

Verified Clear completed button is visible
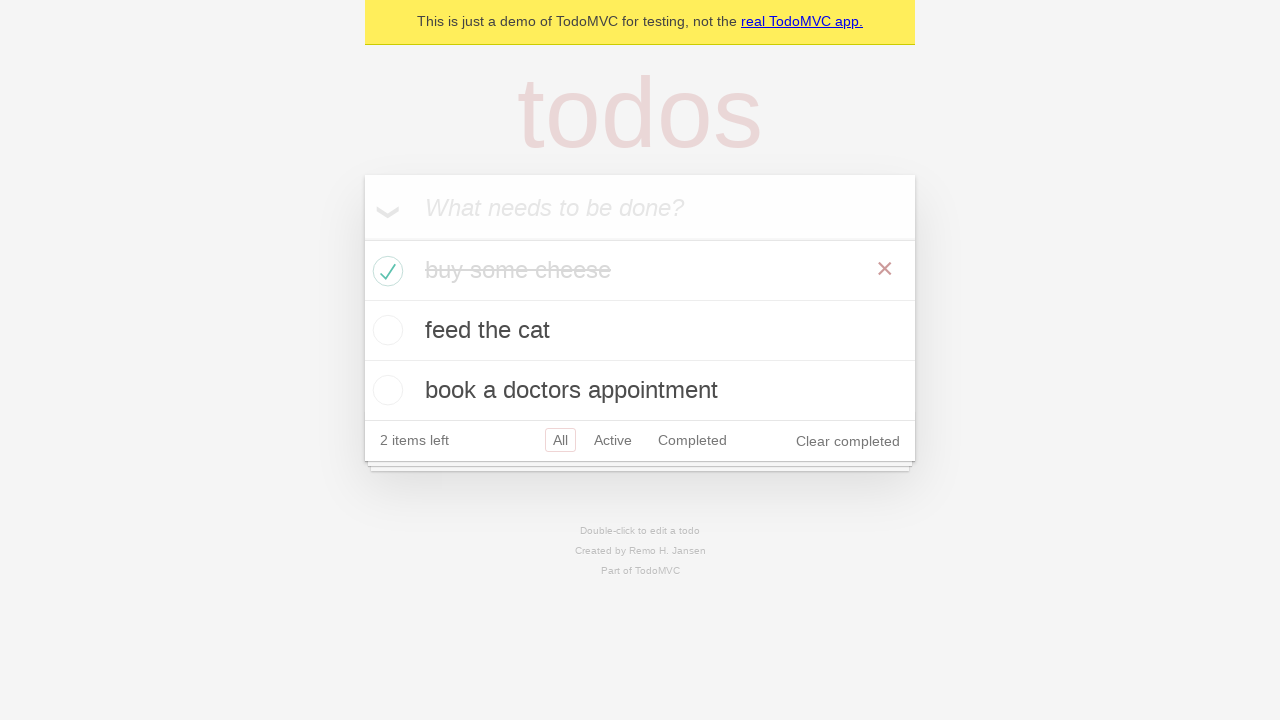

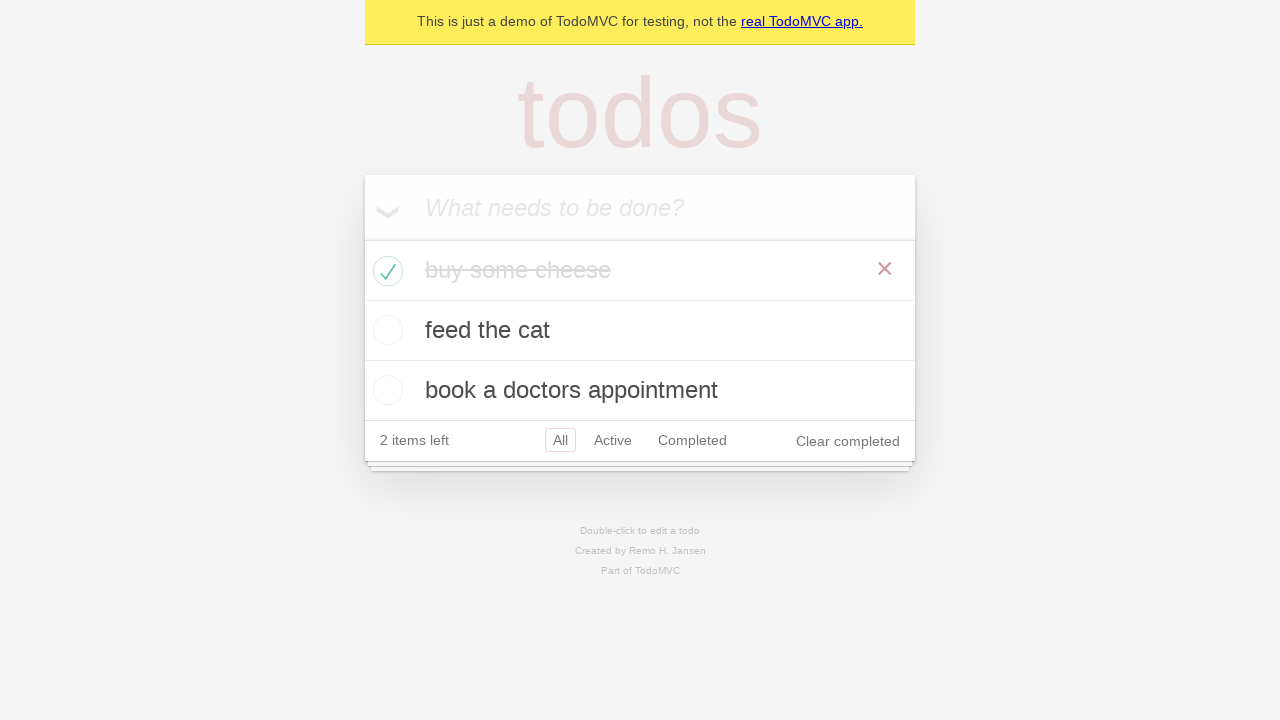